Tests adding a new todo item to a todo list application by entering text in the input field and verifying it appears in the list

Starting URL: https://lambdatest.github.io/sample-todo-app/

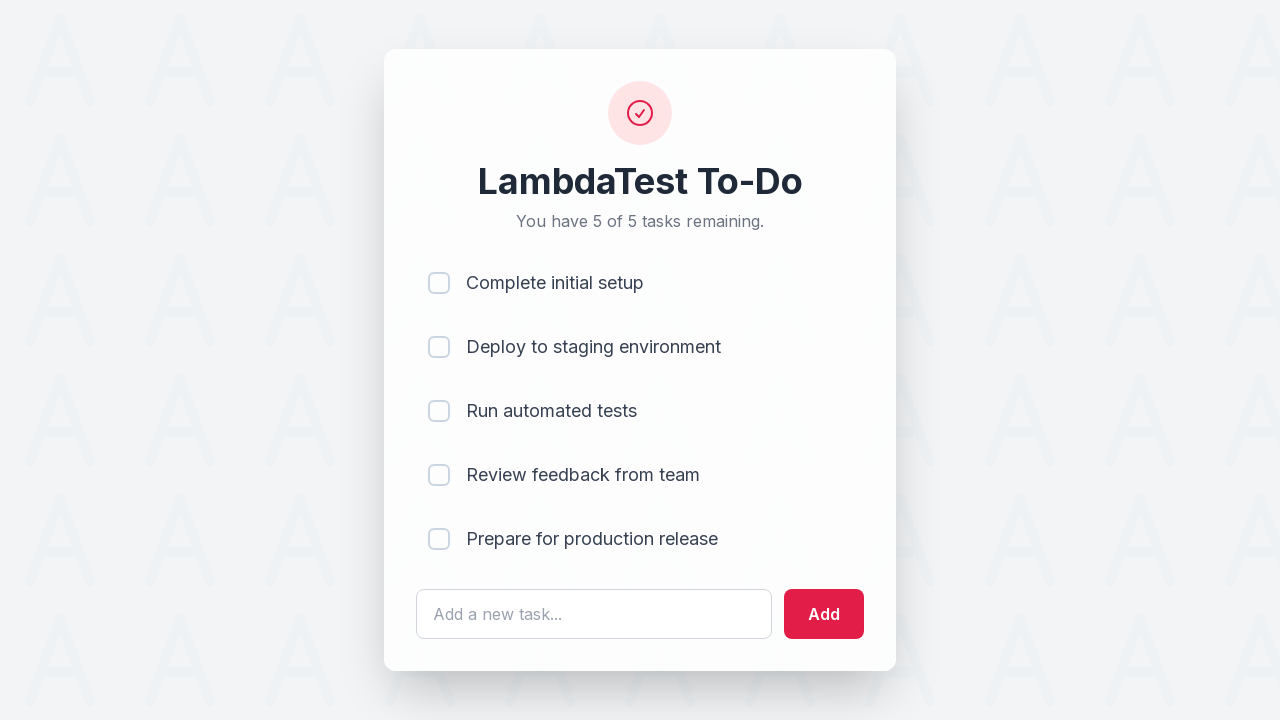

Filled todo input field with 'Selenium Practice' on #sampletodotext
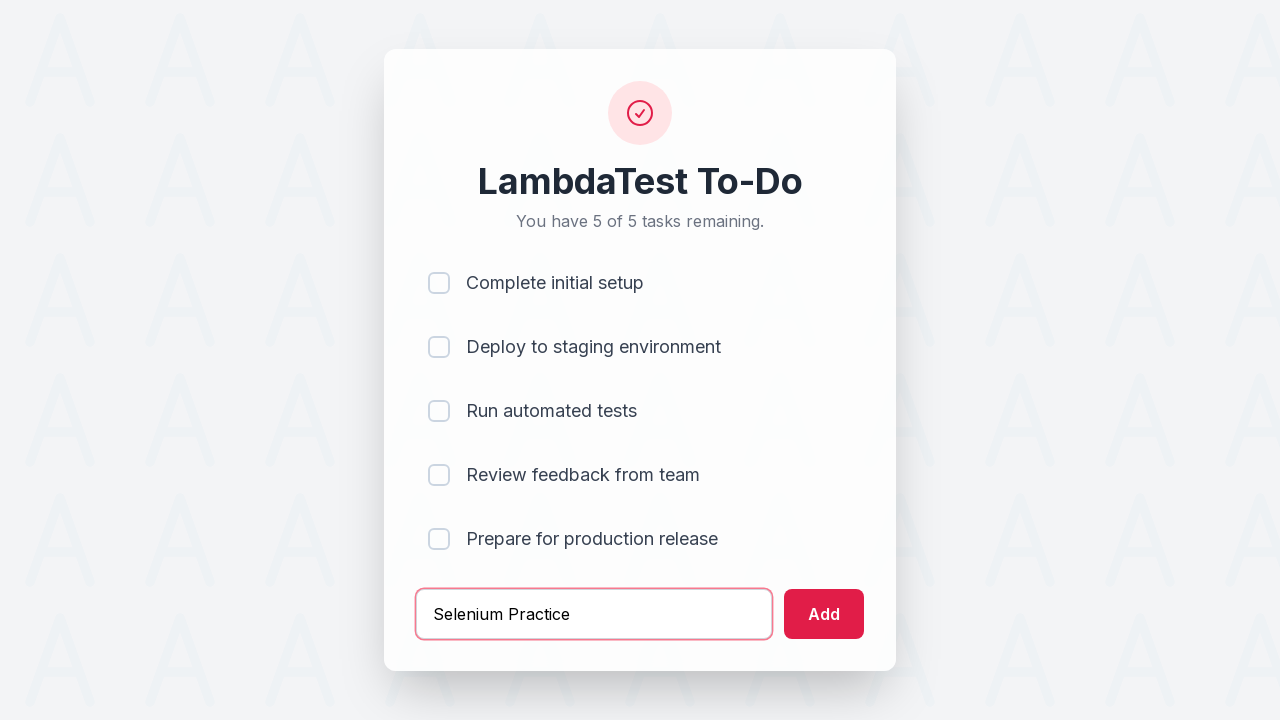

Pressed Enter to add todo item on #sampletodotext
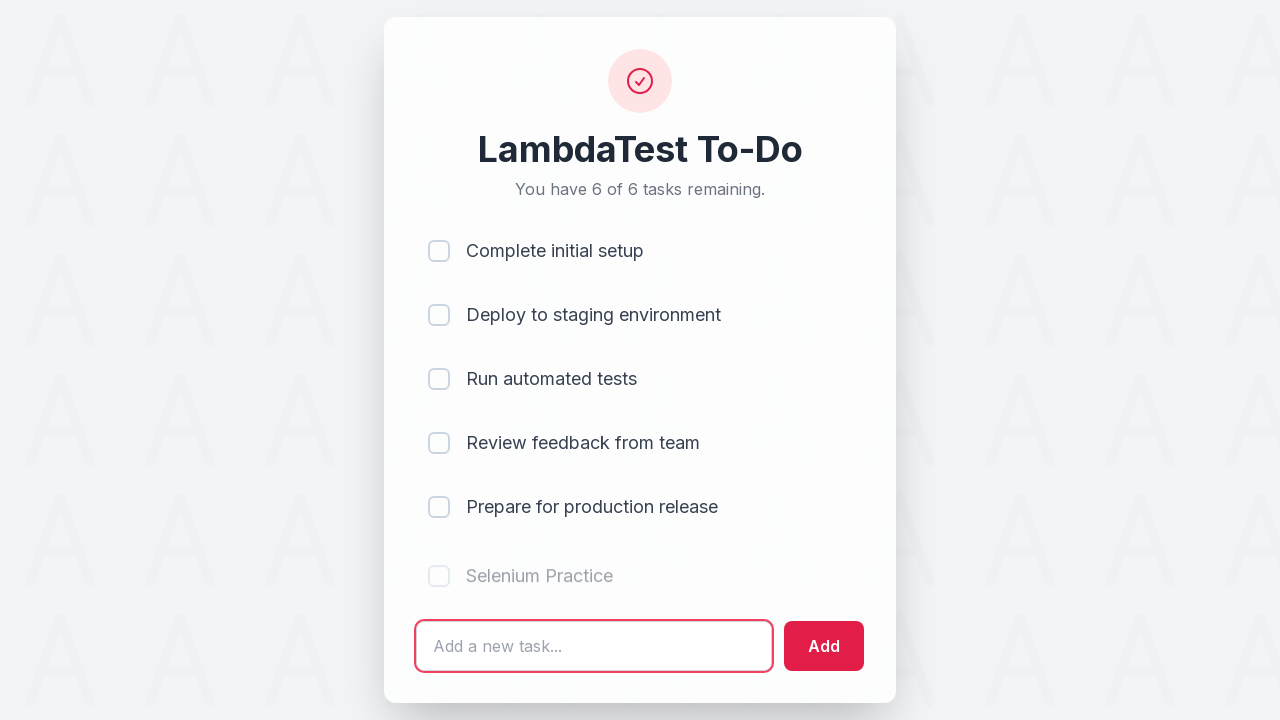

Verified new todo item appears in the list
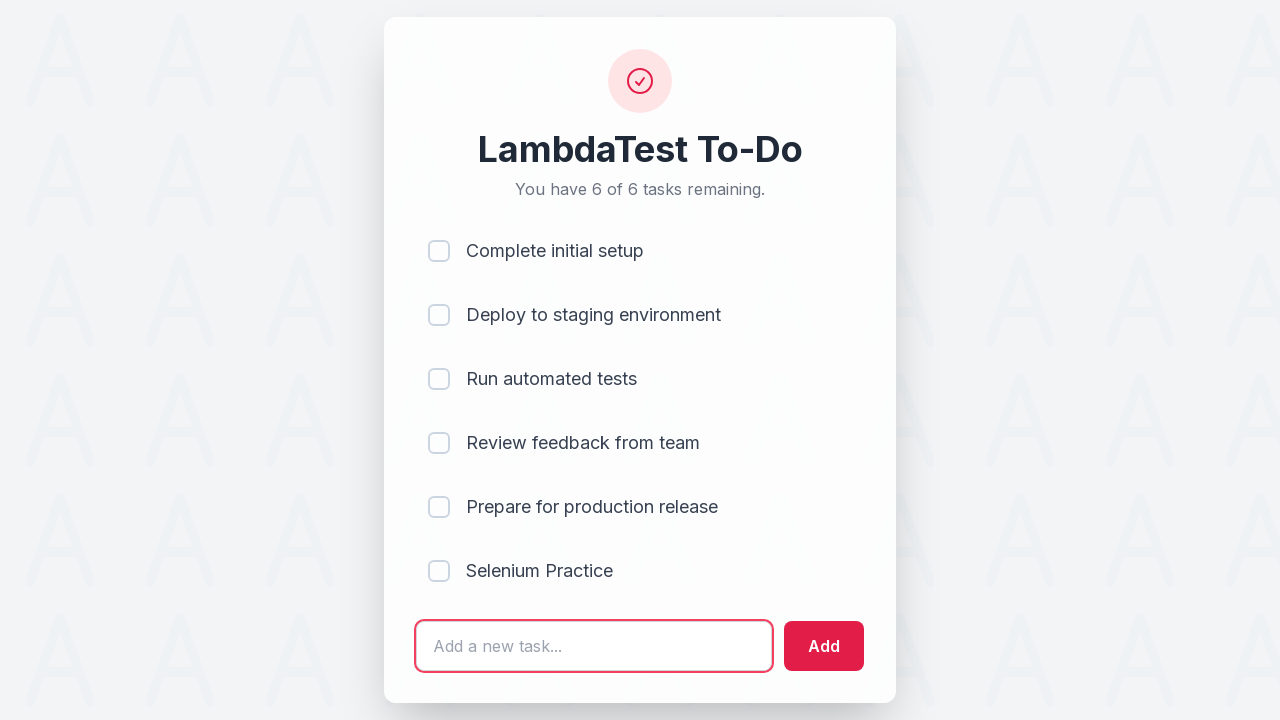

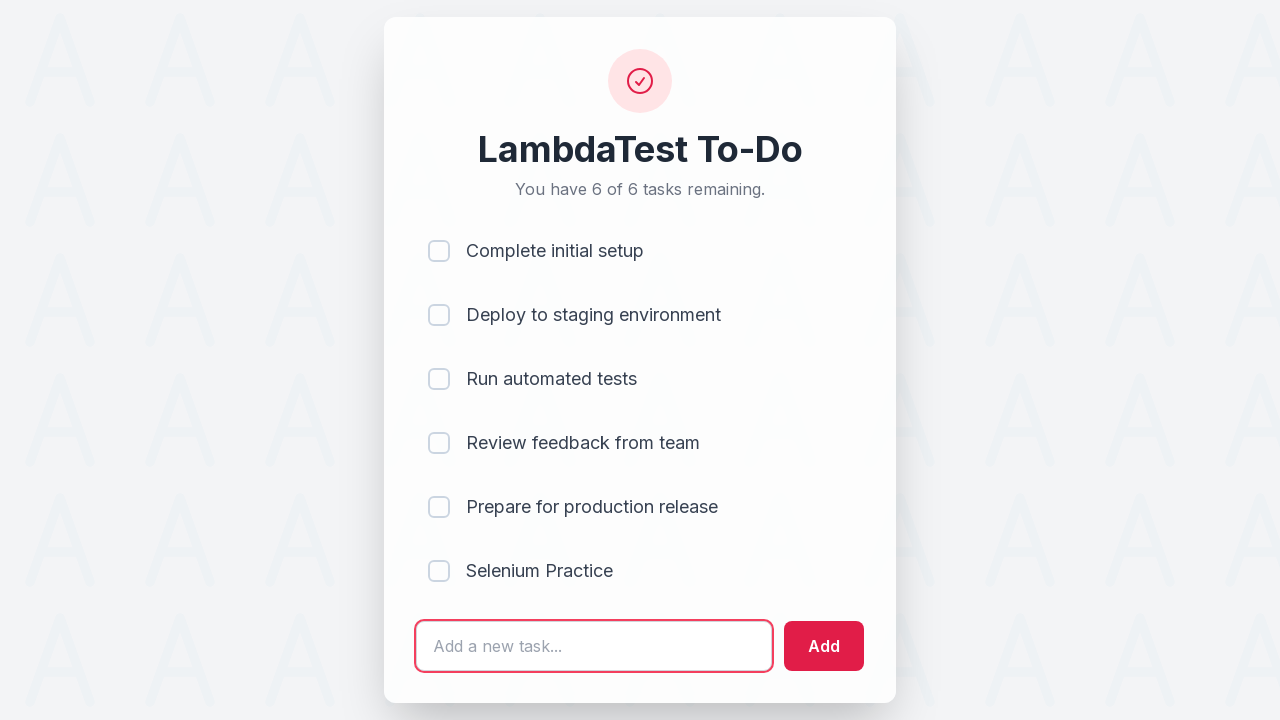